Tests an explicit wait scenario where the script waits for a price element to show "100", then clicks a book button, calculates a mathematical answer based on a displayed value, and submits the solution.

Starting URL: http://suninjuly.github.io/explicit_wait2.html

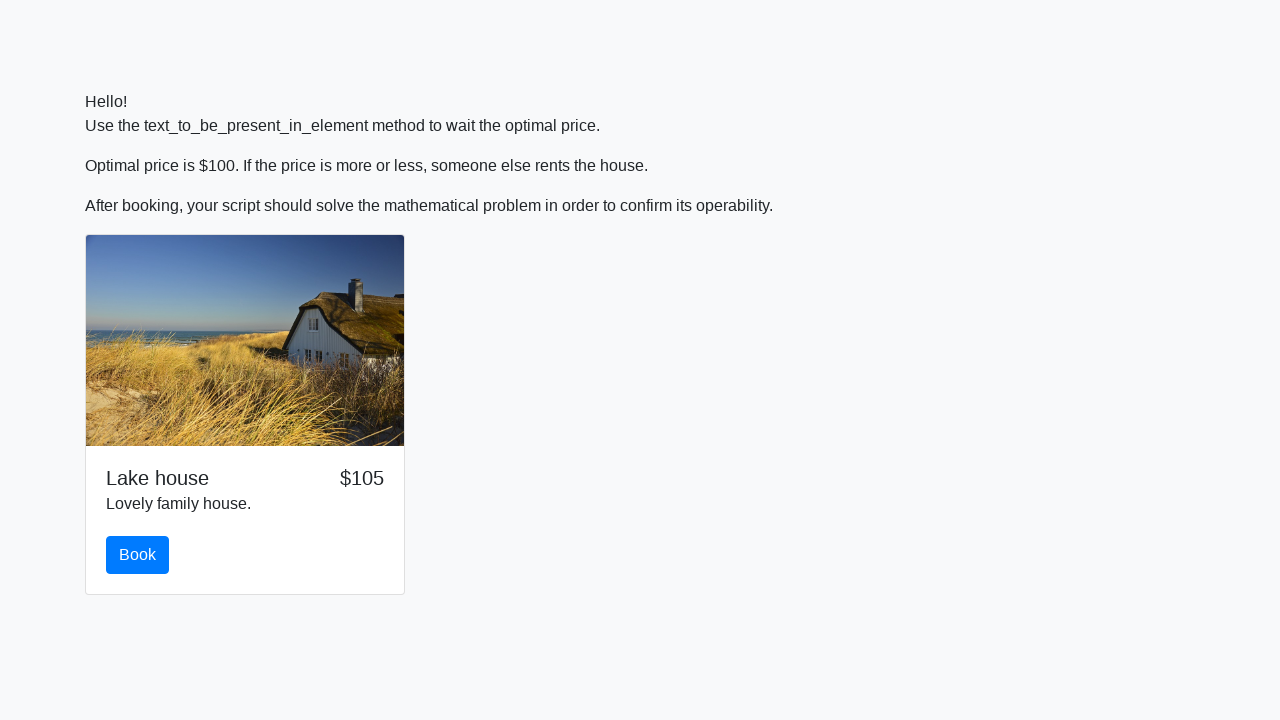

Waited for price element to display '100'
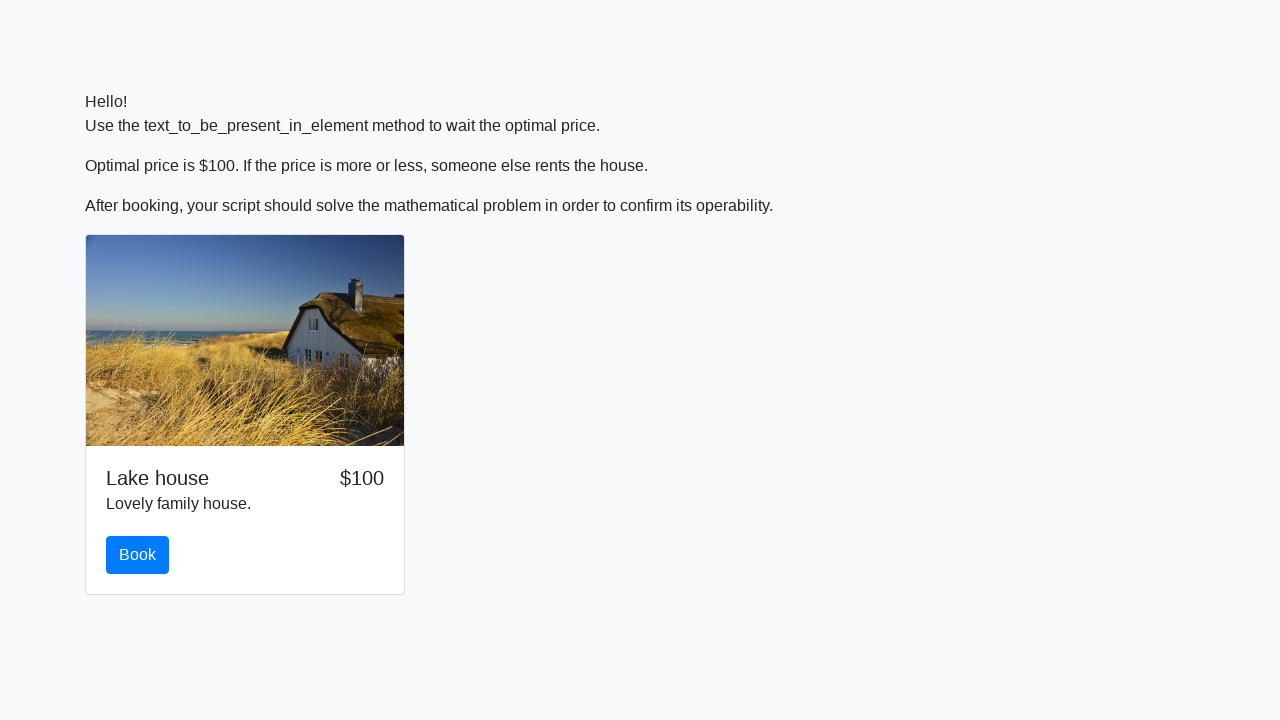

Clicked the book button at (138, 555) on #book
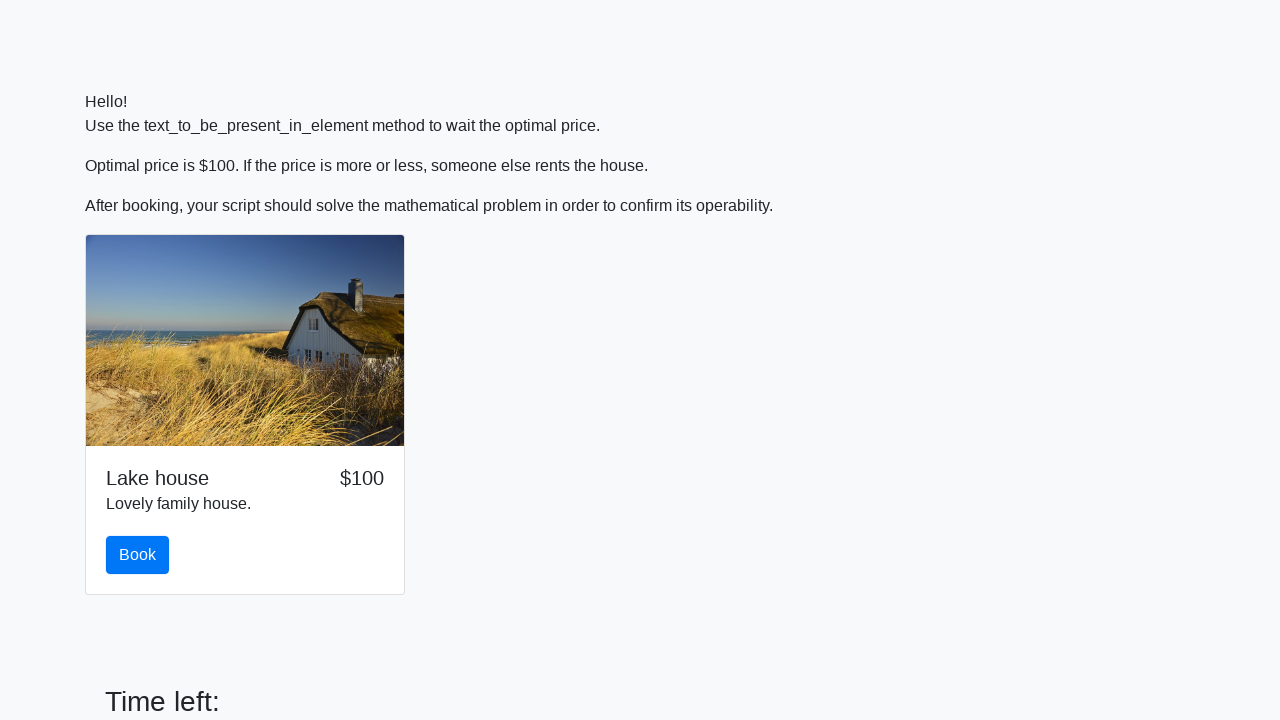

Retrieved input value from the page
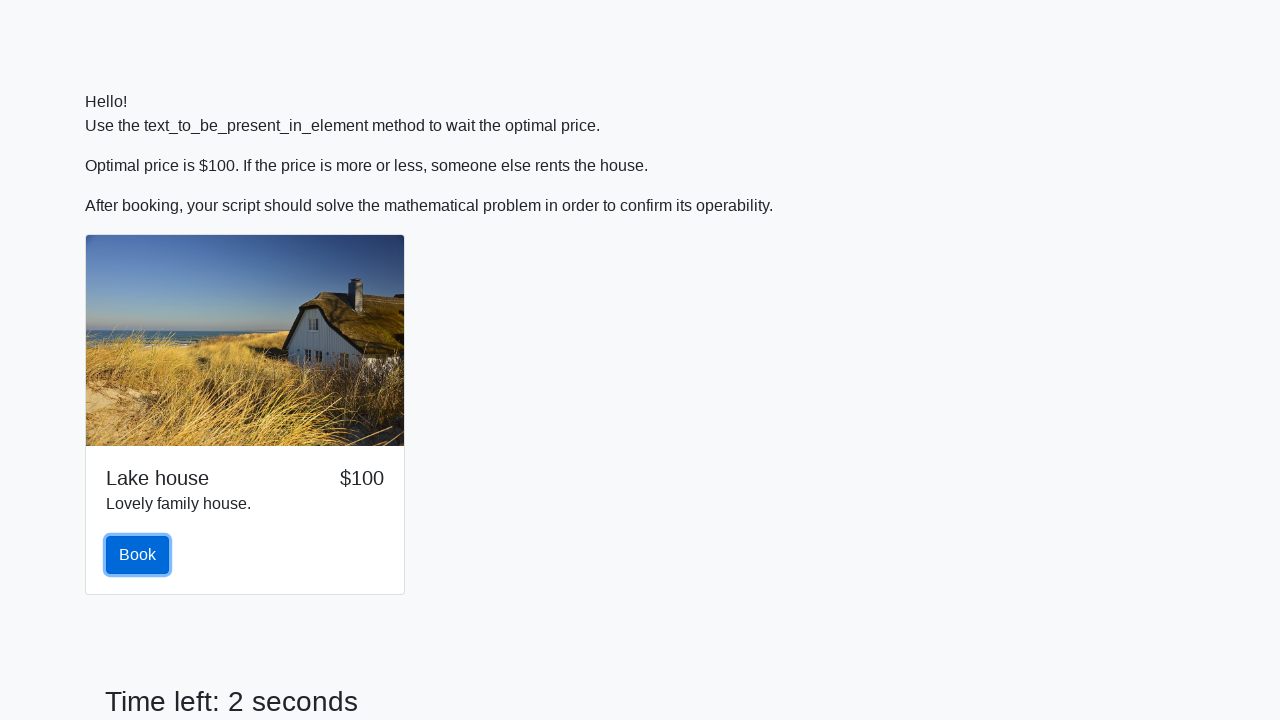

Calculated mathematical answer: 1.425383854397709
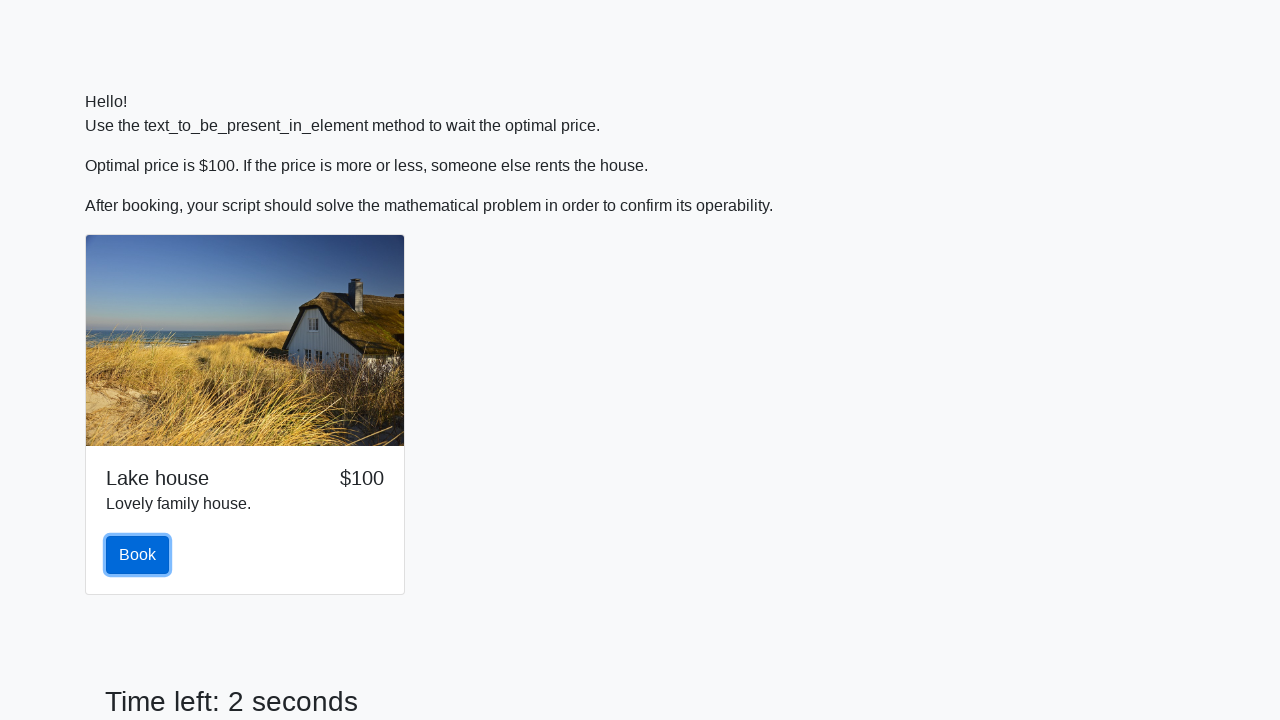

Filled answer field with calculated value on #answer
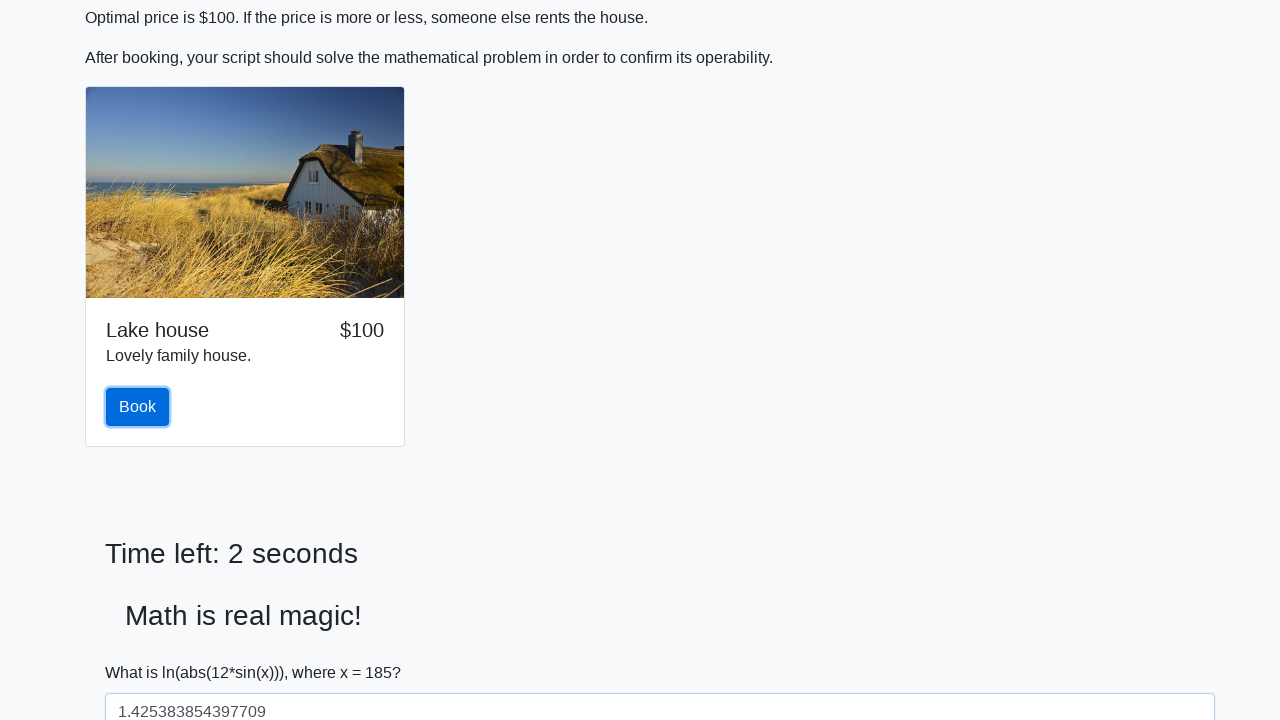

Clicked solve button to submit the answer at (143, 651) on #solve
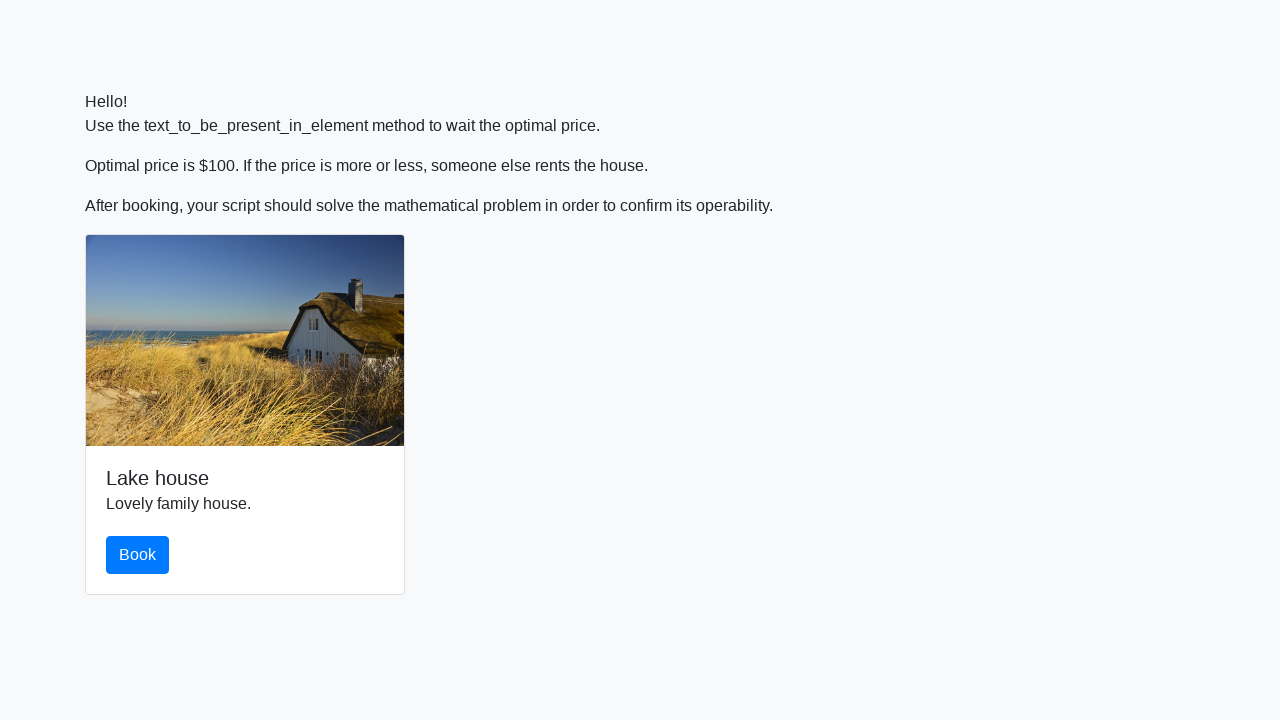

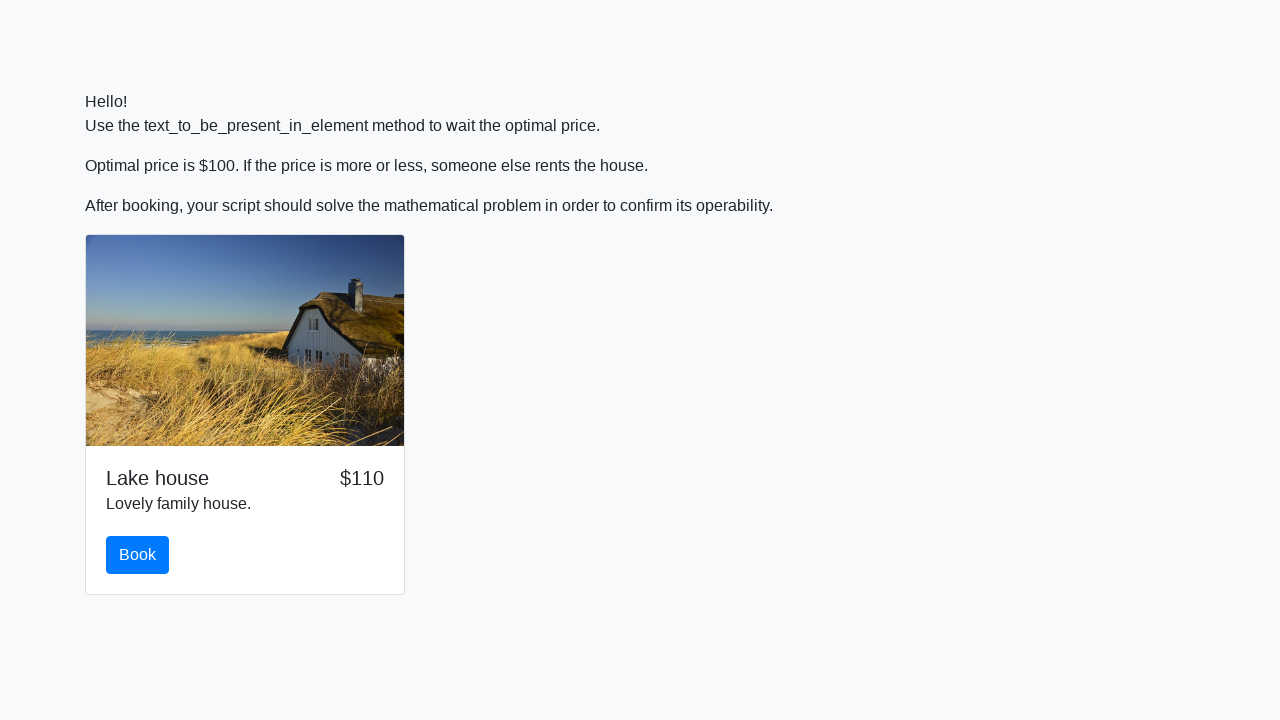